Tests modal dialog functionality by clicking a button to open a modal and then clicking the Close button to dismiss it.

Starting URL: https://bonigarcia.dev/selenium-webdriver-java/dialog-boxes.html

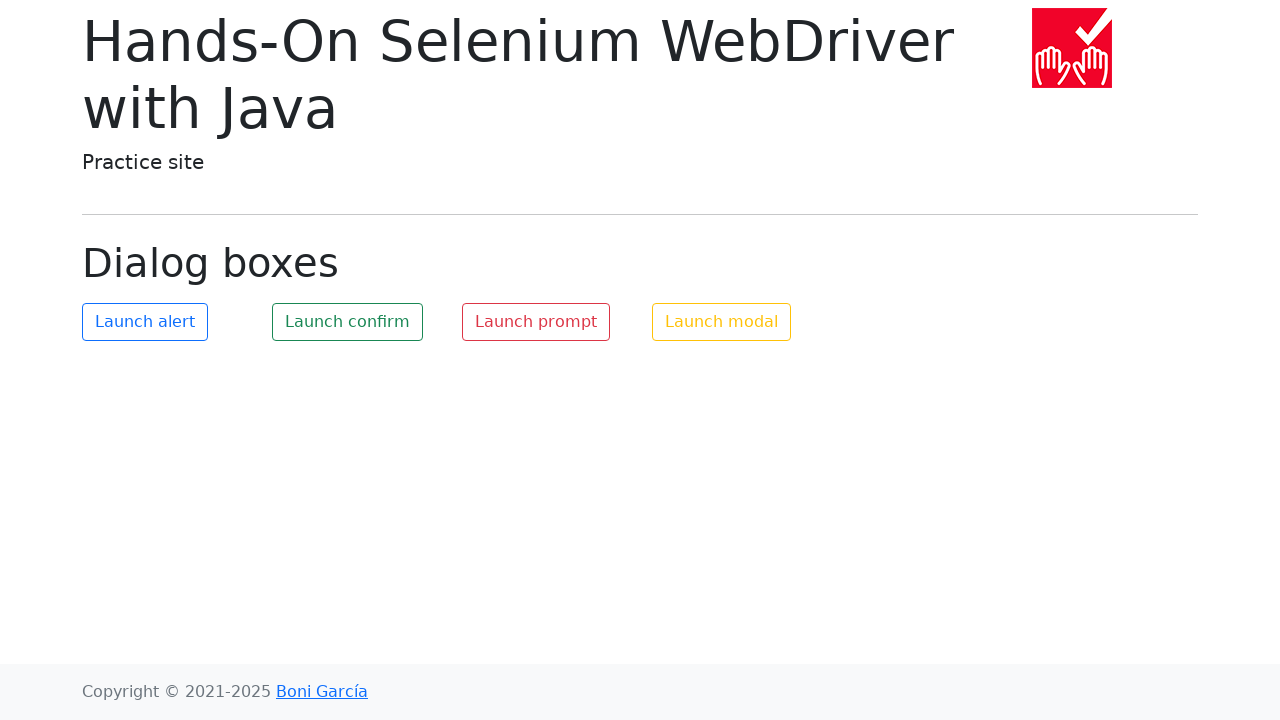

Clicked button to open modal dialog at (722, 322) on #my-modal
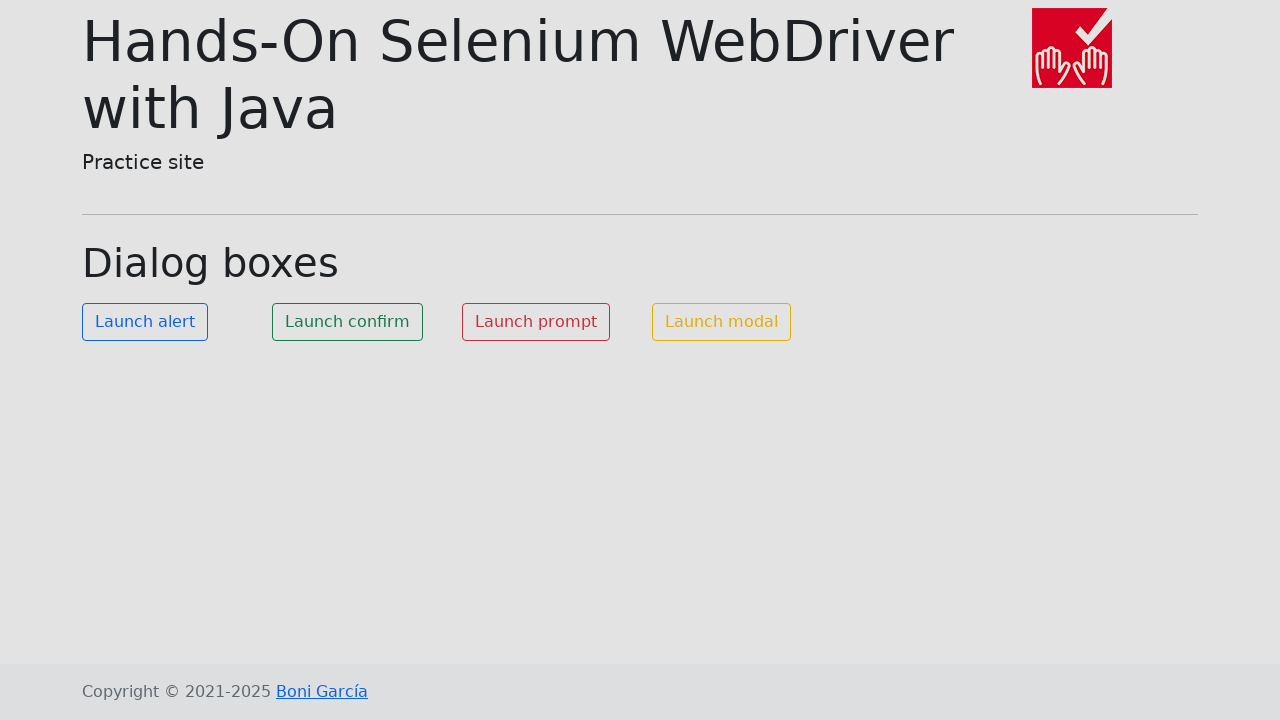

Located Close button in modal
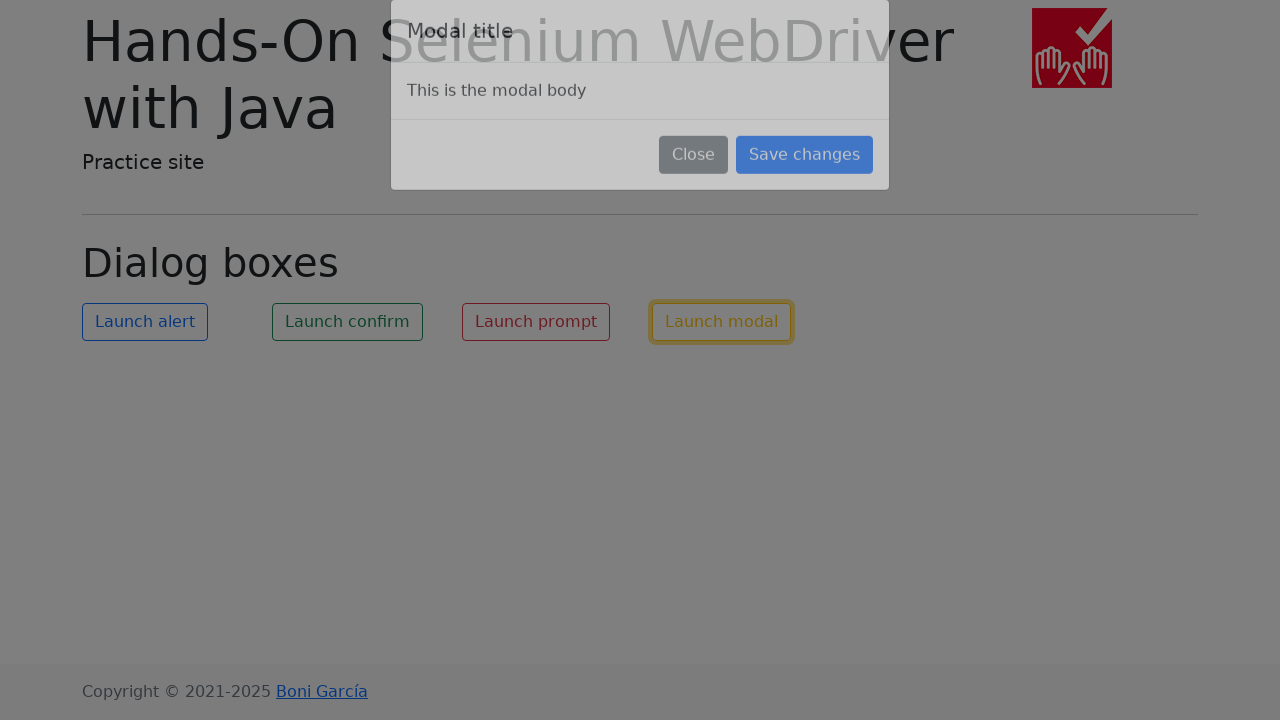

Close button became visible
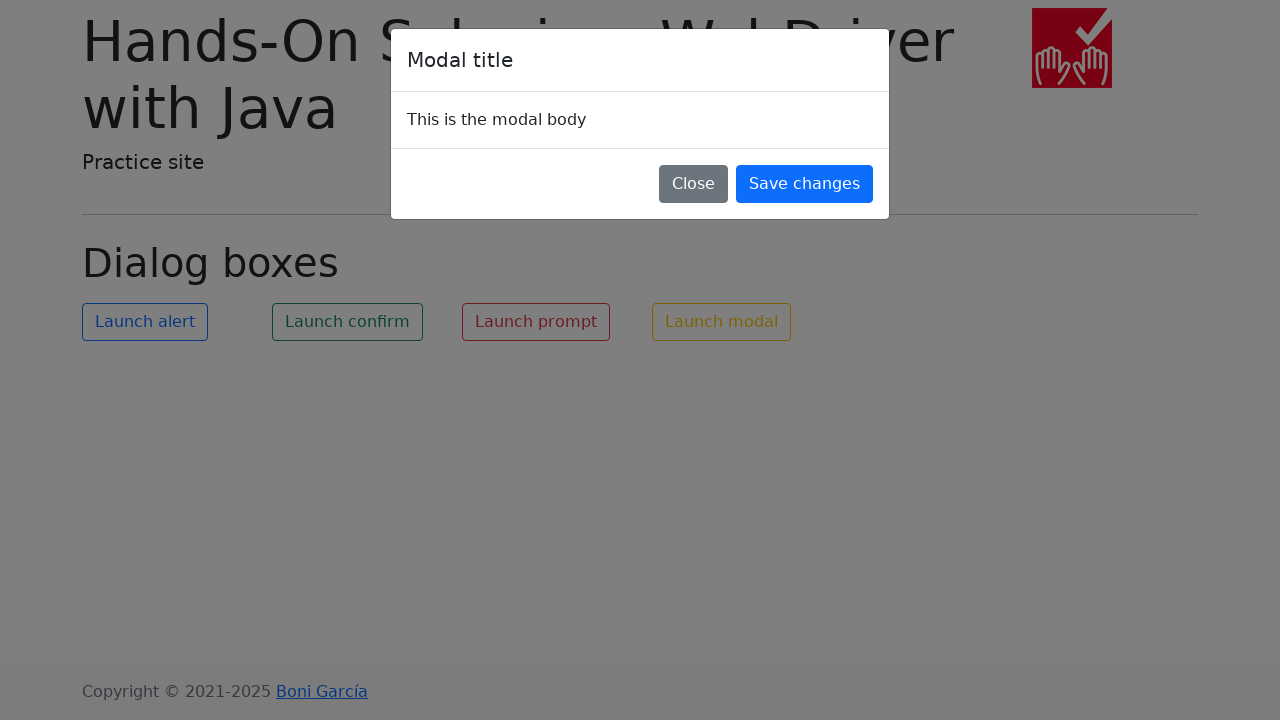

Verified Close button element is a button tag
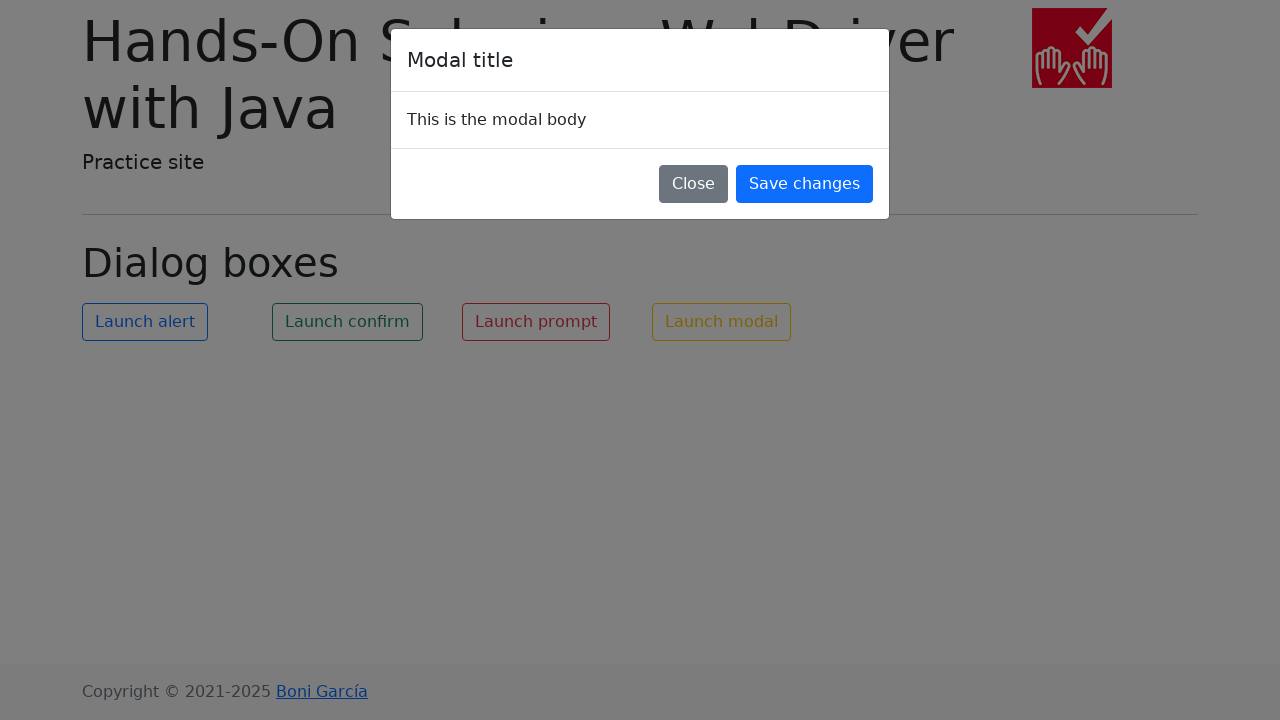

Clicked Close button to dismiss modal at (694, 184) on xpath=//button[text() = 'Close']
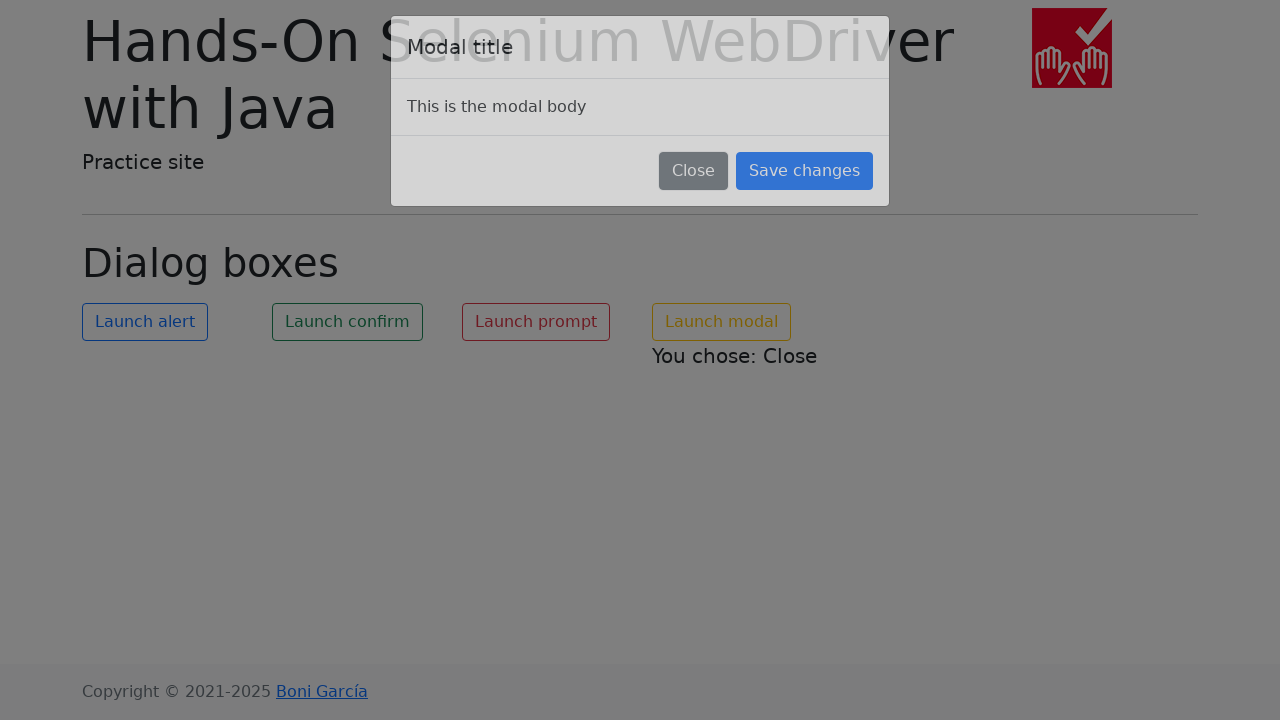

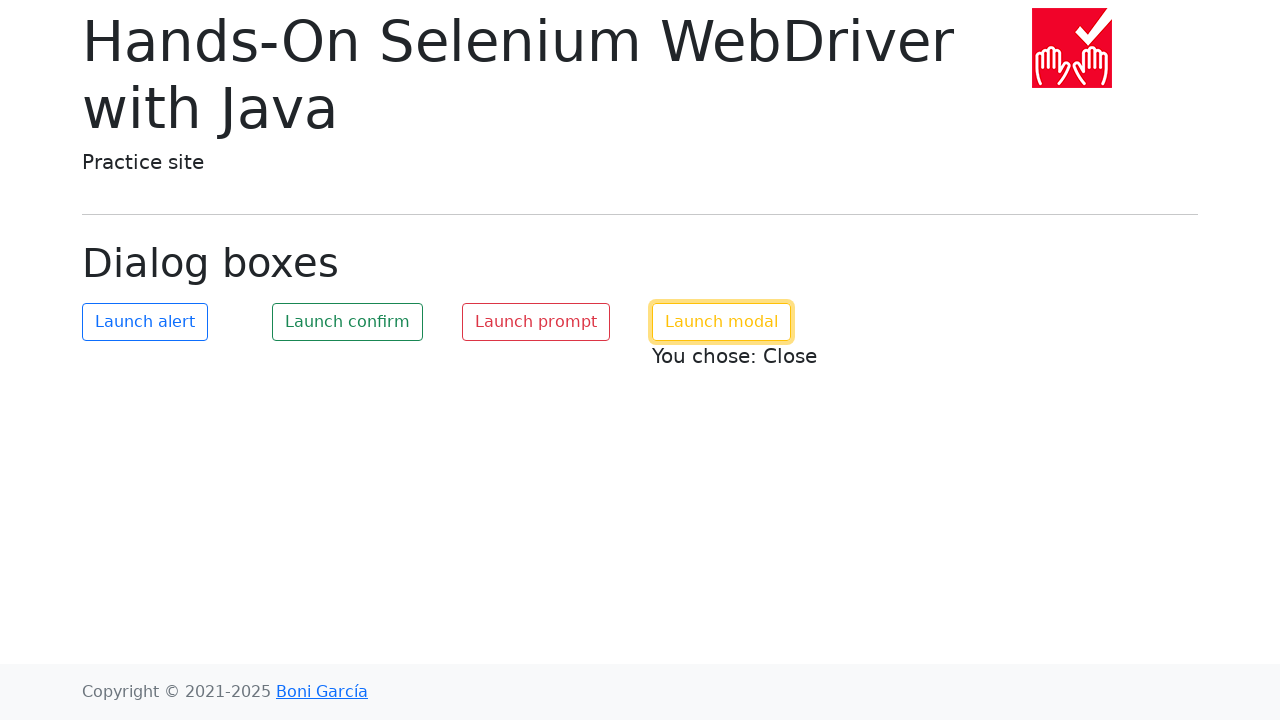